Tests clicking the Twitter social media link and verifying it opens in a new tab

Starting URL: https://opensource-demo.orangehrmlive.com/web/index.php/auth/login

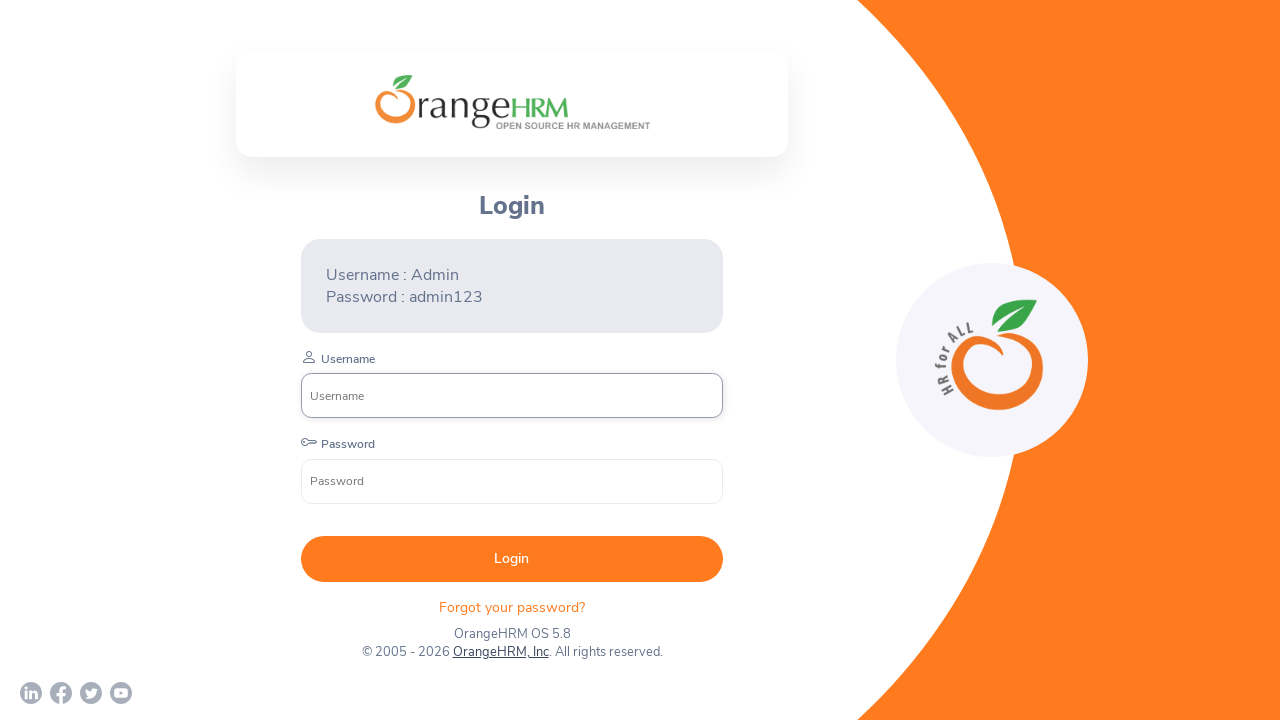

Clicked Twitter social media link at (91, 693) on a[href*='twitter.com']
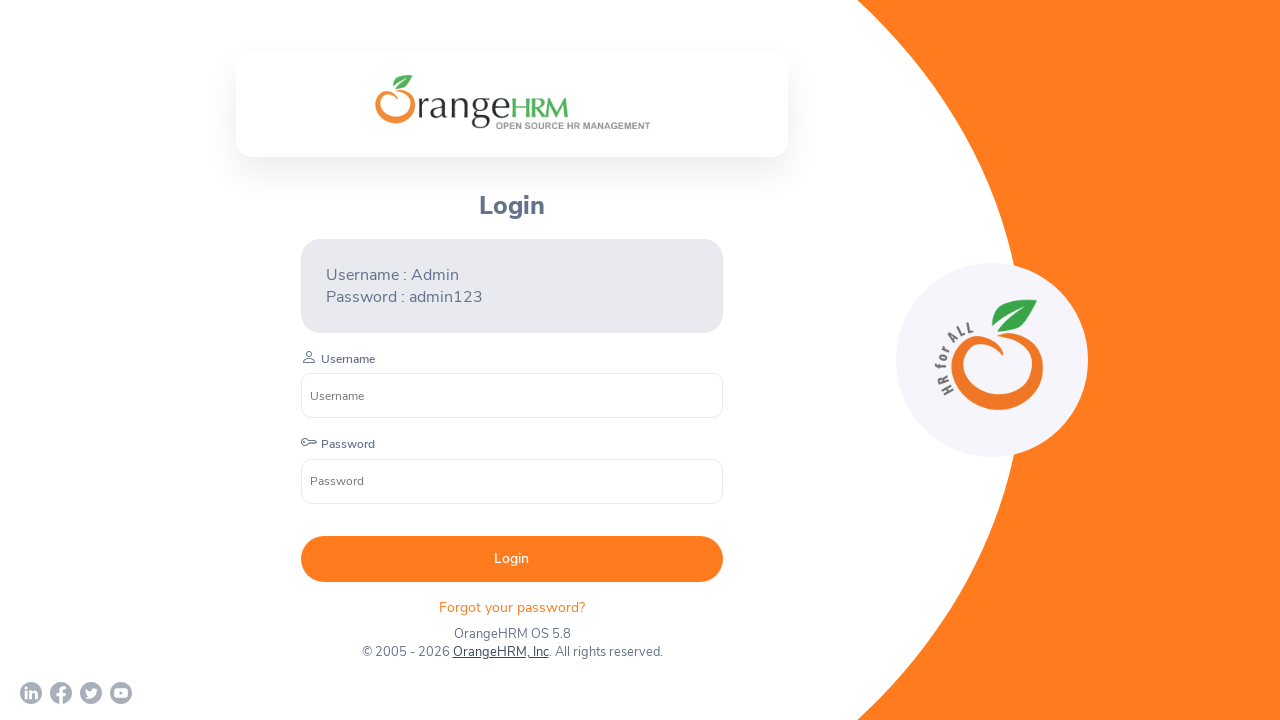

Twitter link opened in new tab
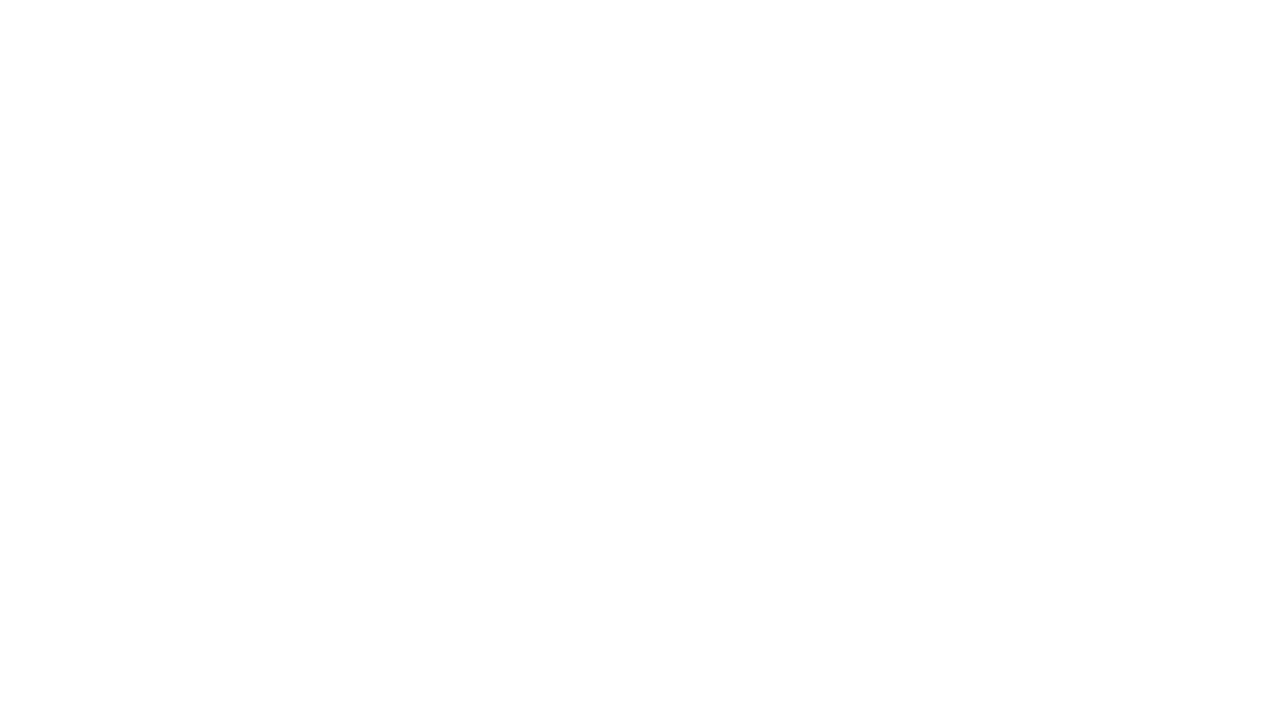

Twitter/X page loaded successfully
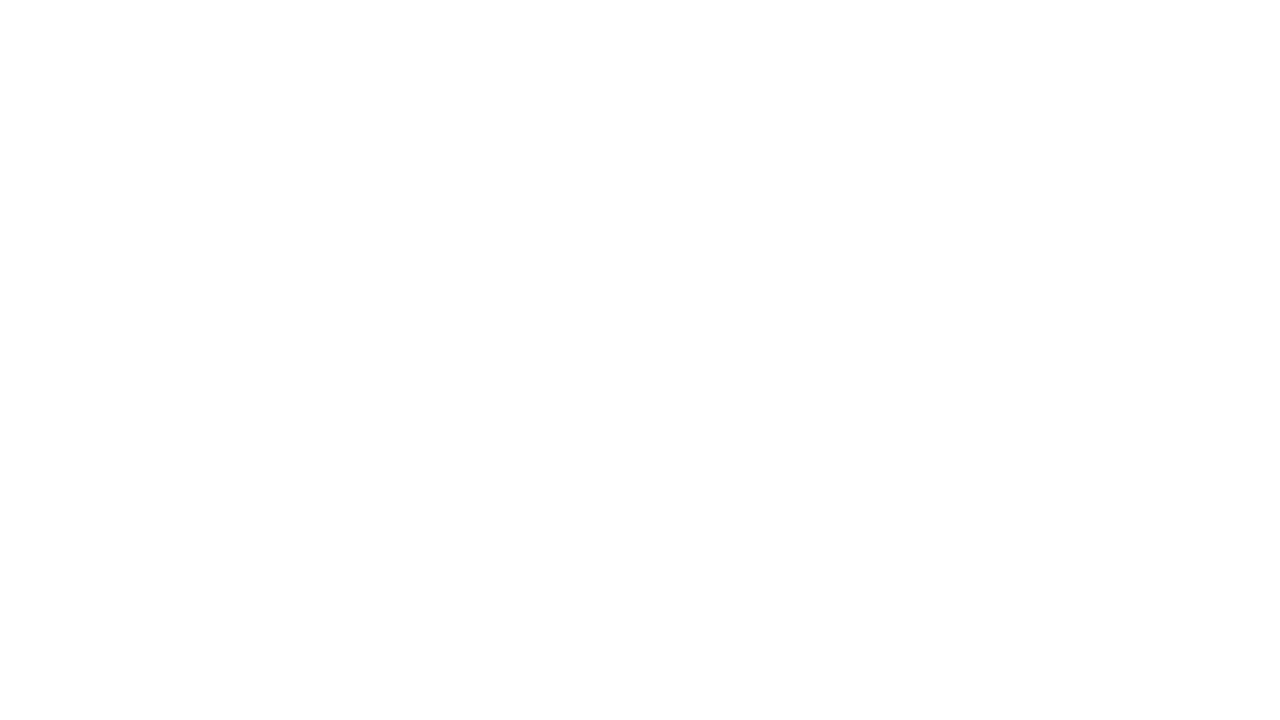

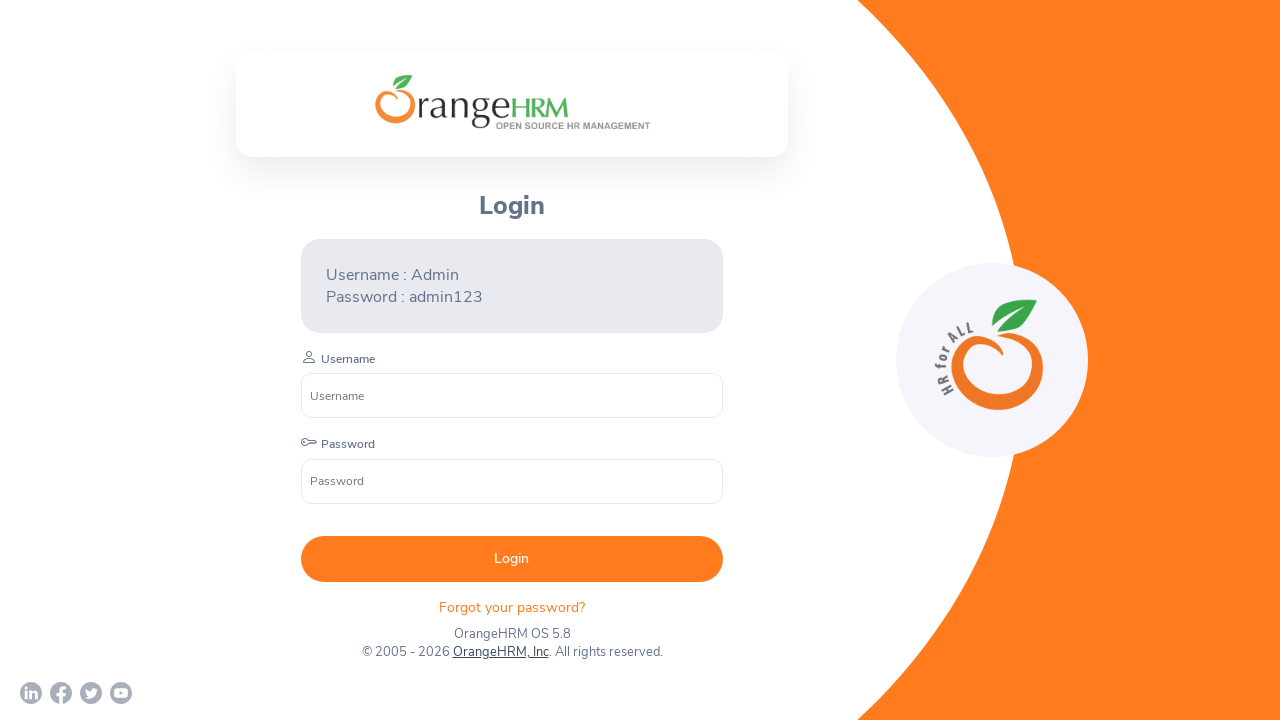